Tests handling a JavaScript confirmation dialog by clicking a link that triggers a confirm, then dismissing it

Starting URL: https://www.selenium.dev/documentation/pt-br/webdriver/js_alerts_prompts_and_confirmations/

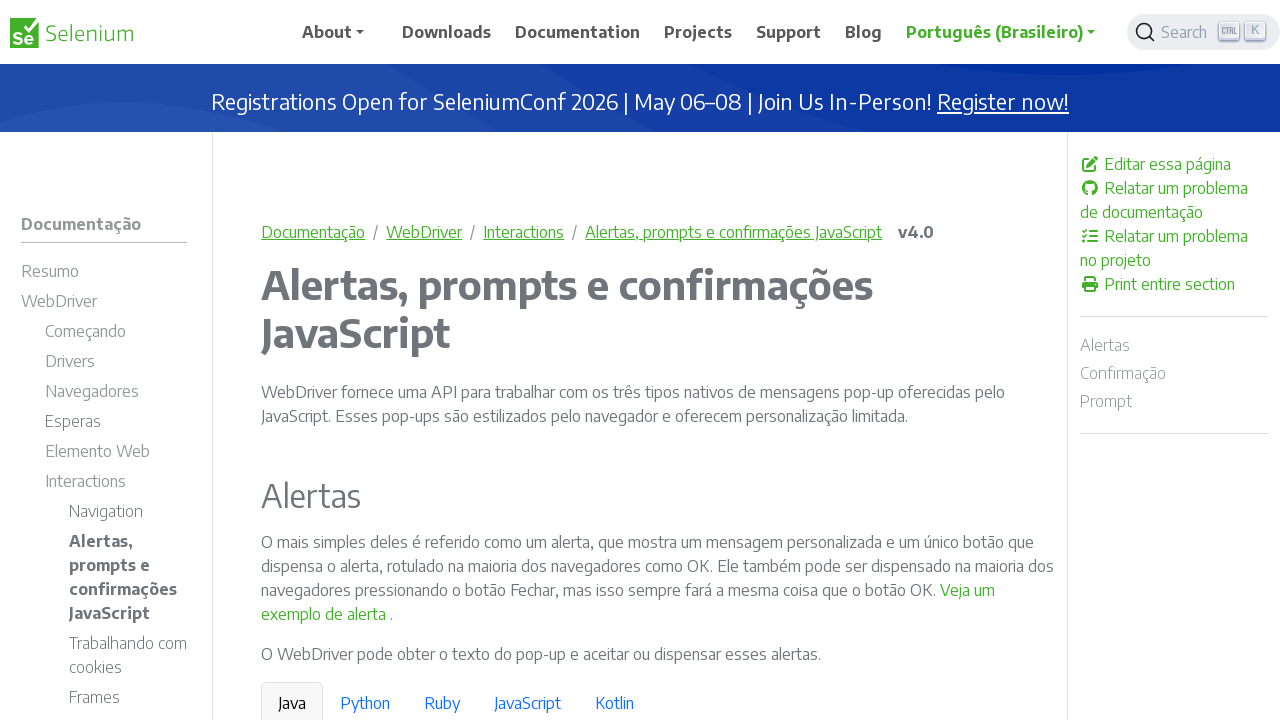

Navigated to JavaScript alerts, prompts and confirmations documentation page
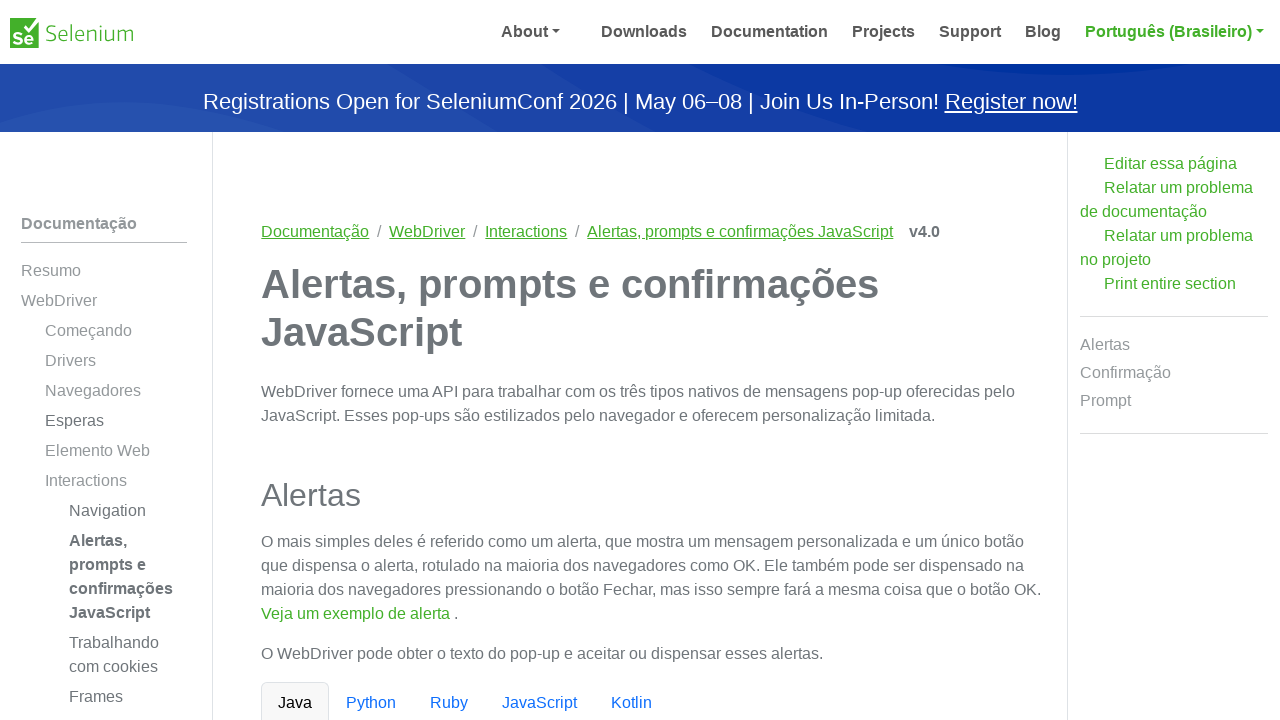

Clicked link to trigger JavaScript confirmation dialog at (464, 361) on a[onclick*='window.confirm']
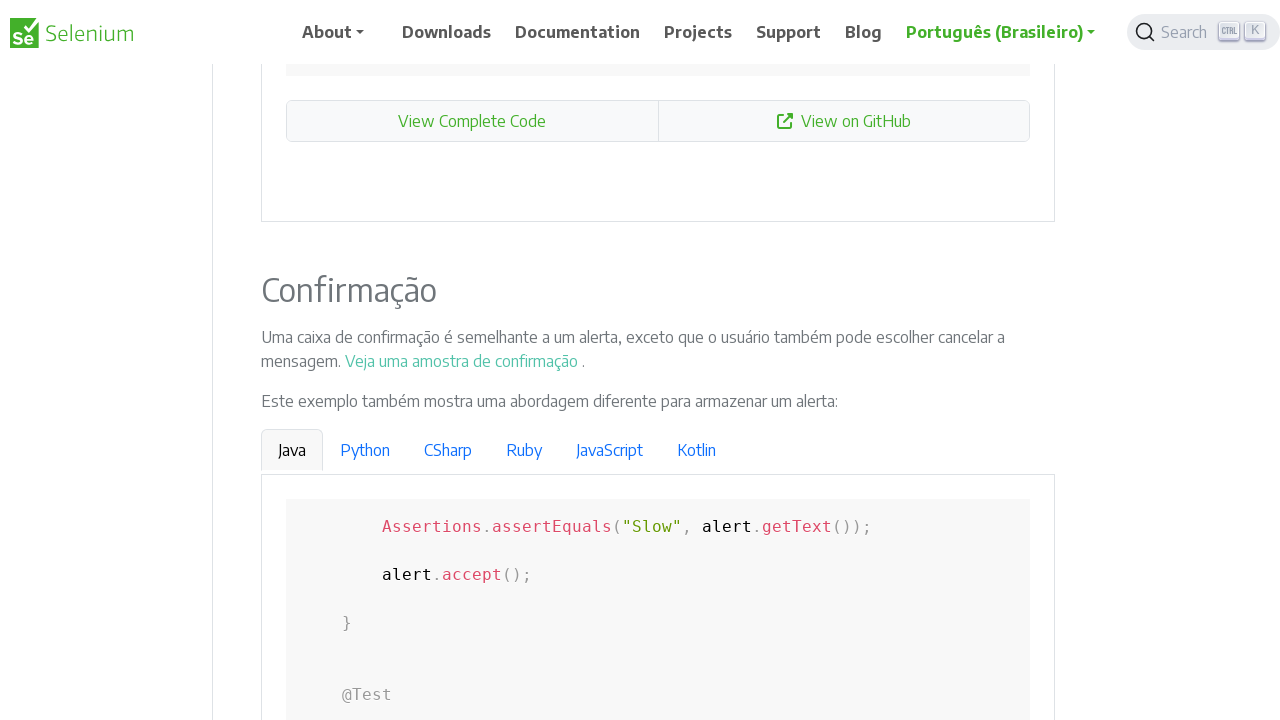

Set up dialog handler to dismiss confirmation dialog
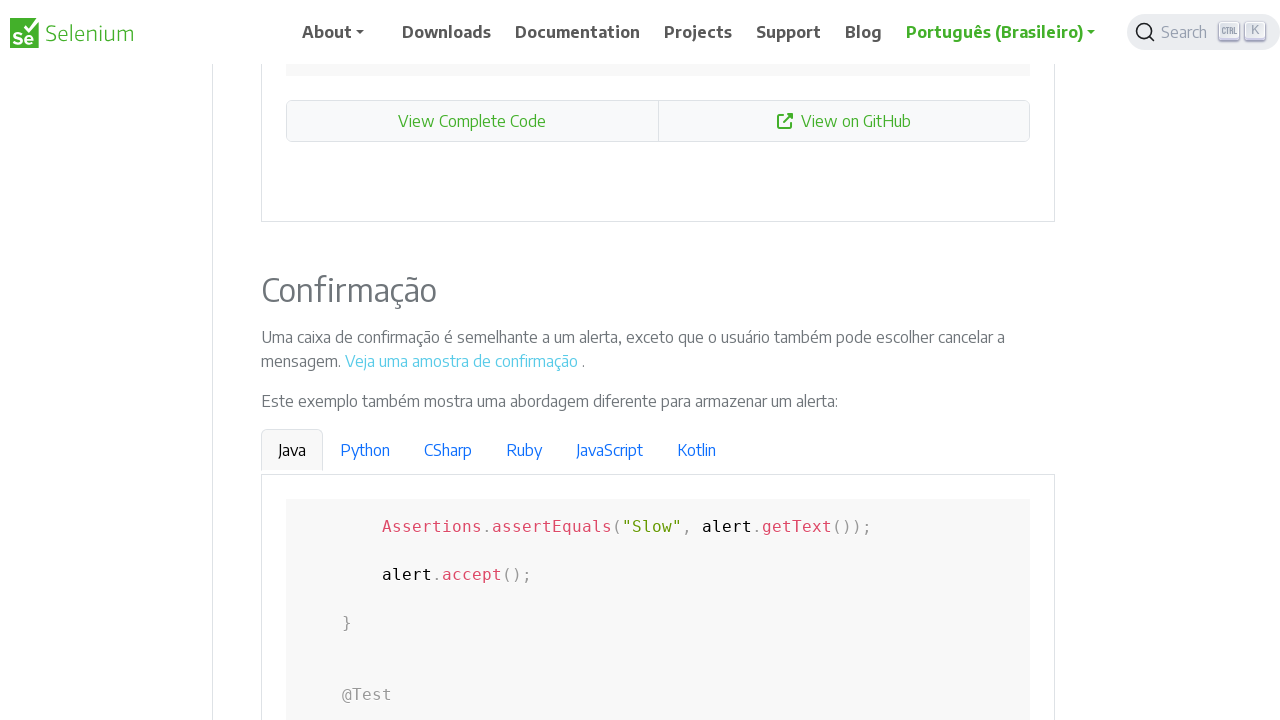

Waited for dialog interaction to complete
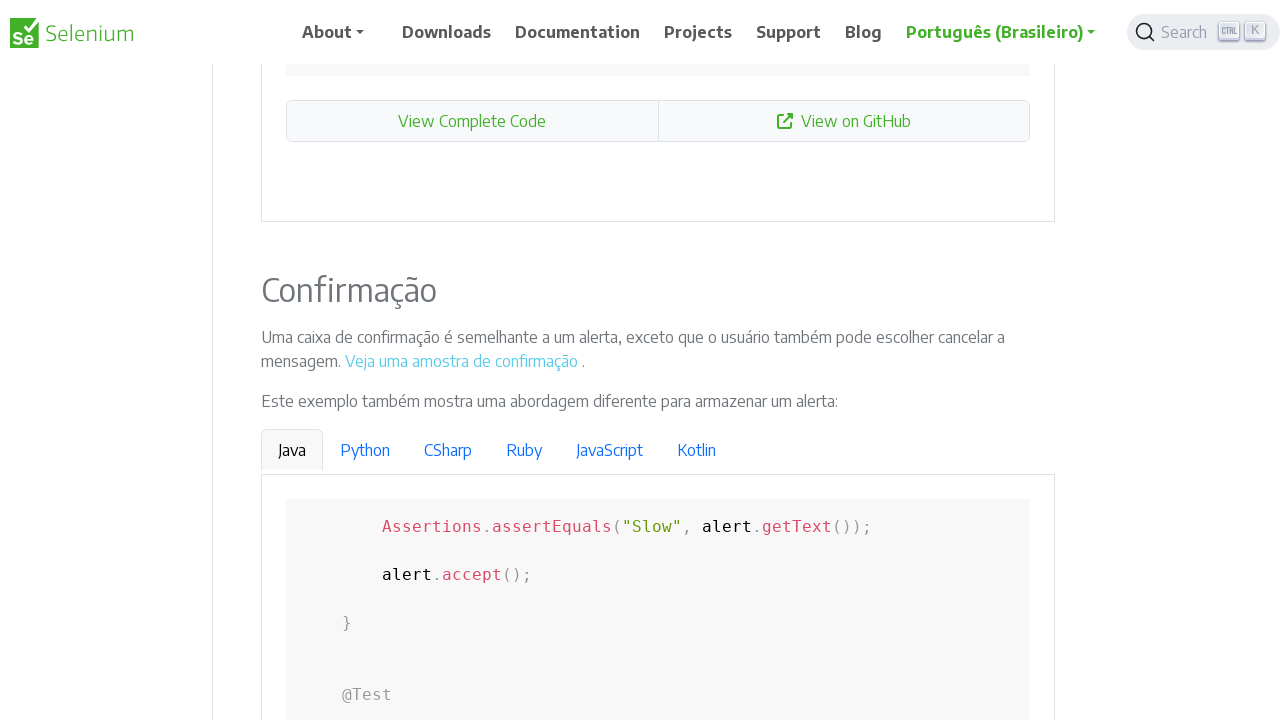

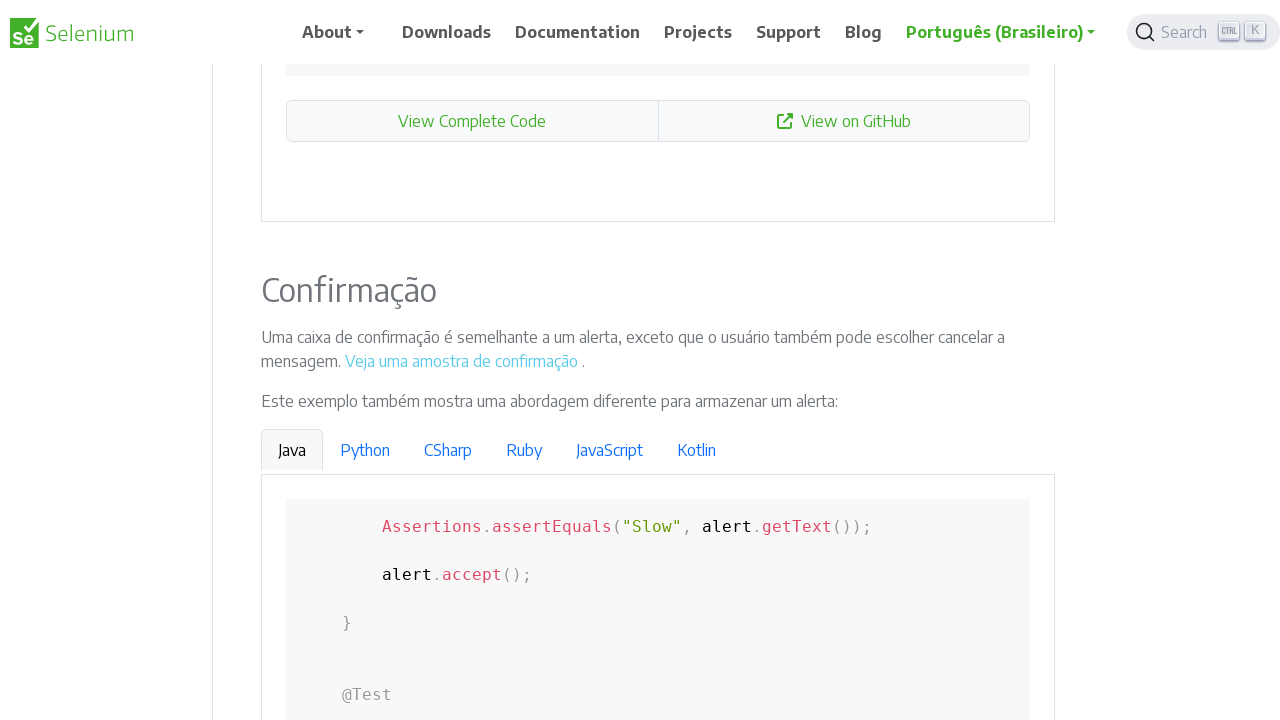